Tests dismissing a JavaScript confirm dialog by clicking the second button, dismissing the alert, and verifying the result message does not contain "successfuly".

Starting URL: https://testcenter.techproeducation.com/index.php?page=javascript-alerts

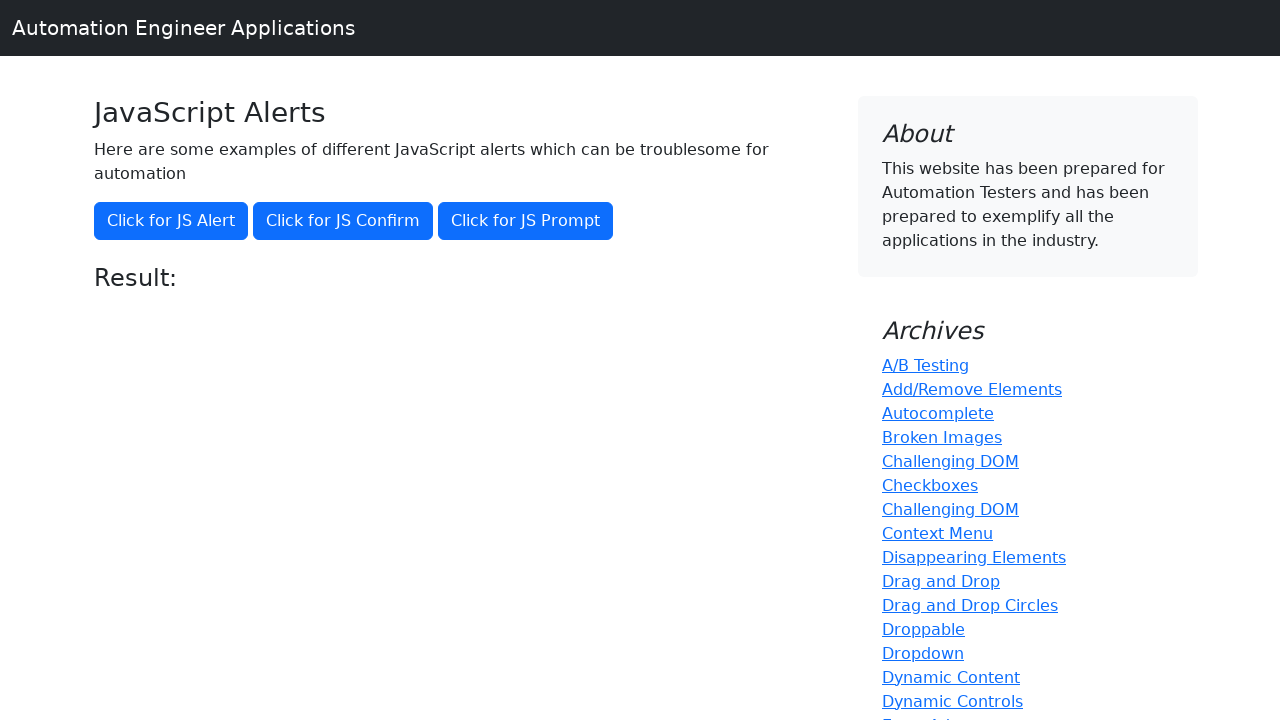

Set up dialog handler to dismiss confirm dialogs
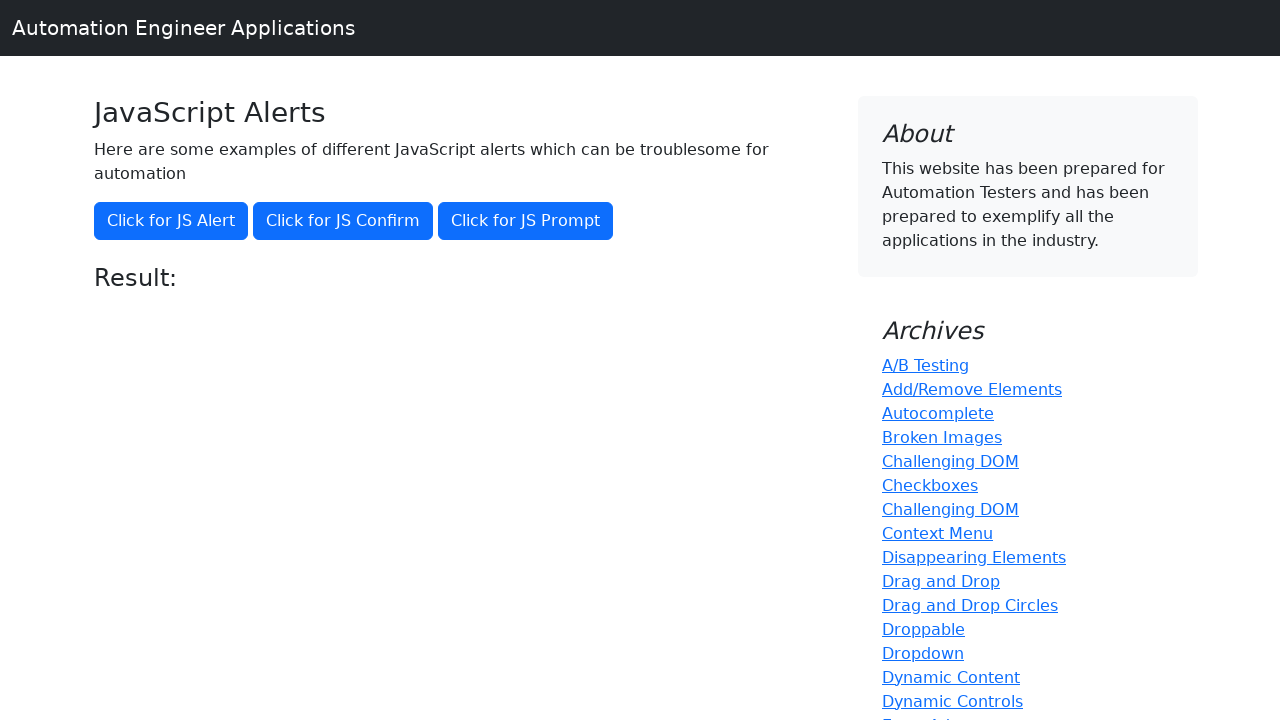

Clicked button to trigger JavaScript confirm dialog at (343, 221) on button[onclick='jsConfirm()']
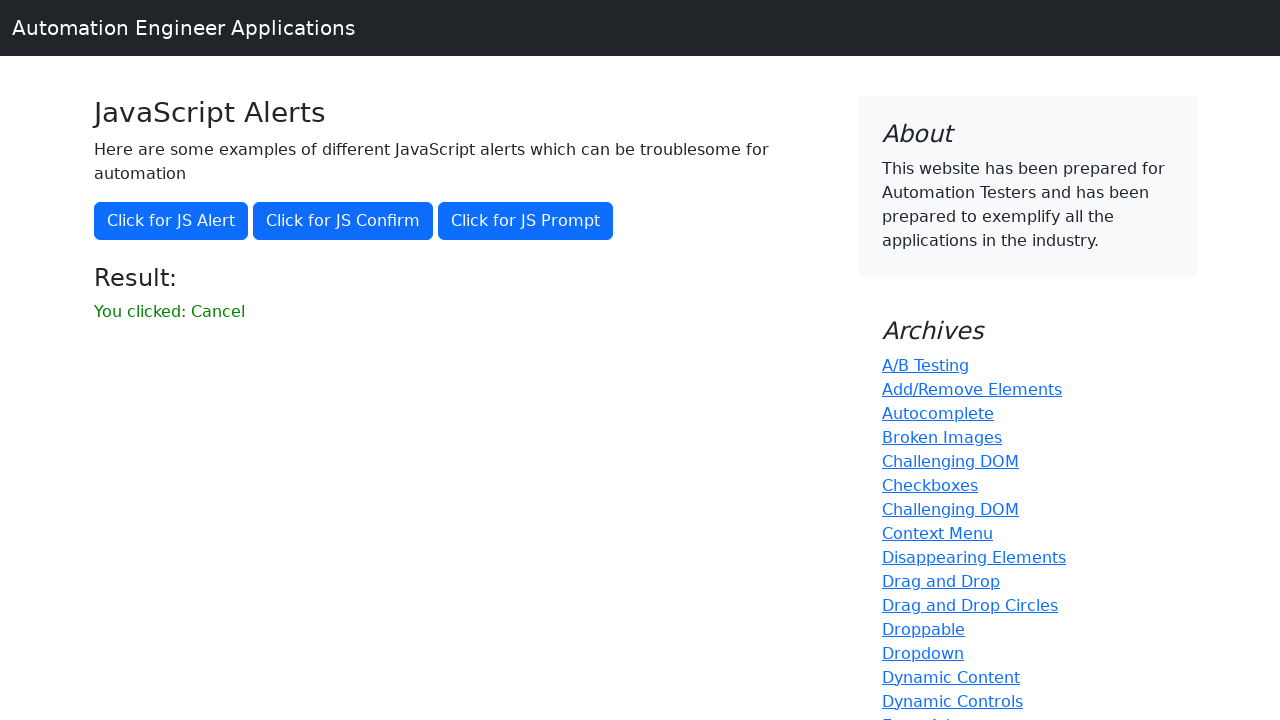

Result element loaded after dismissing confirm dialog
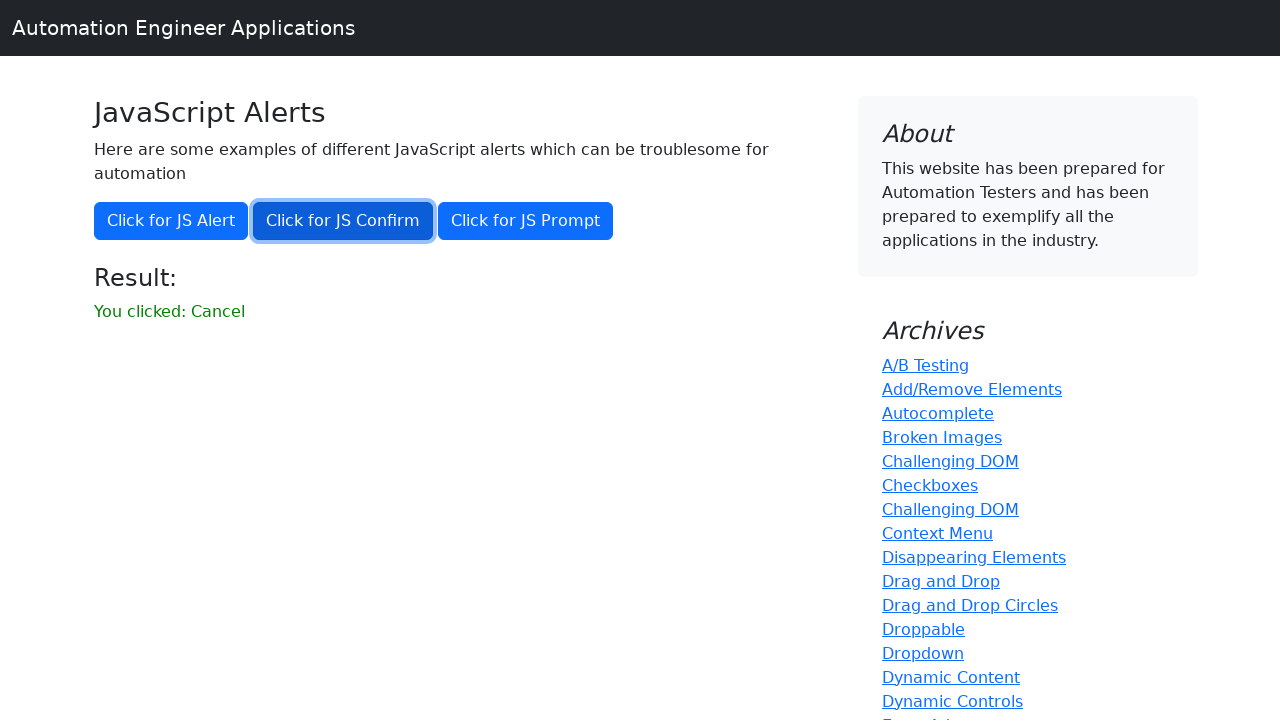

Retrieved result text: 'You clicked: Cancel'
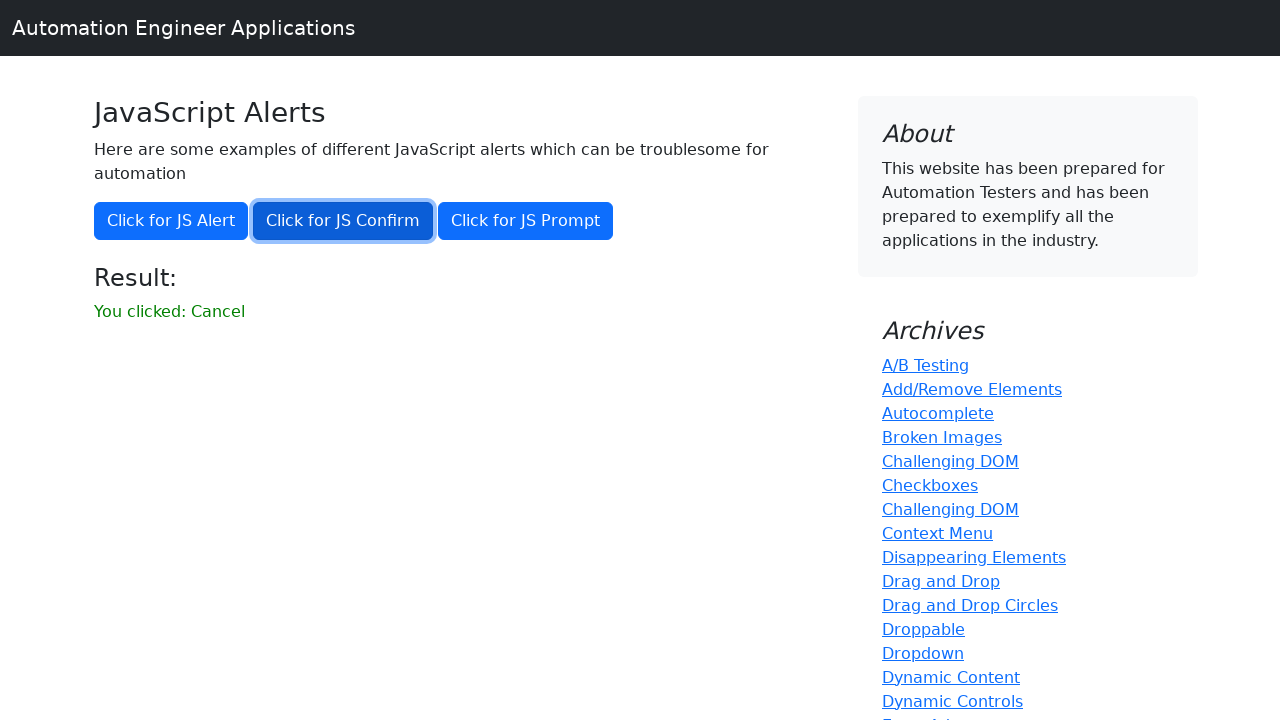

Verified result text does not contain 'successfuly' - test passed
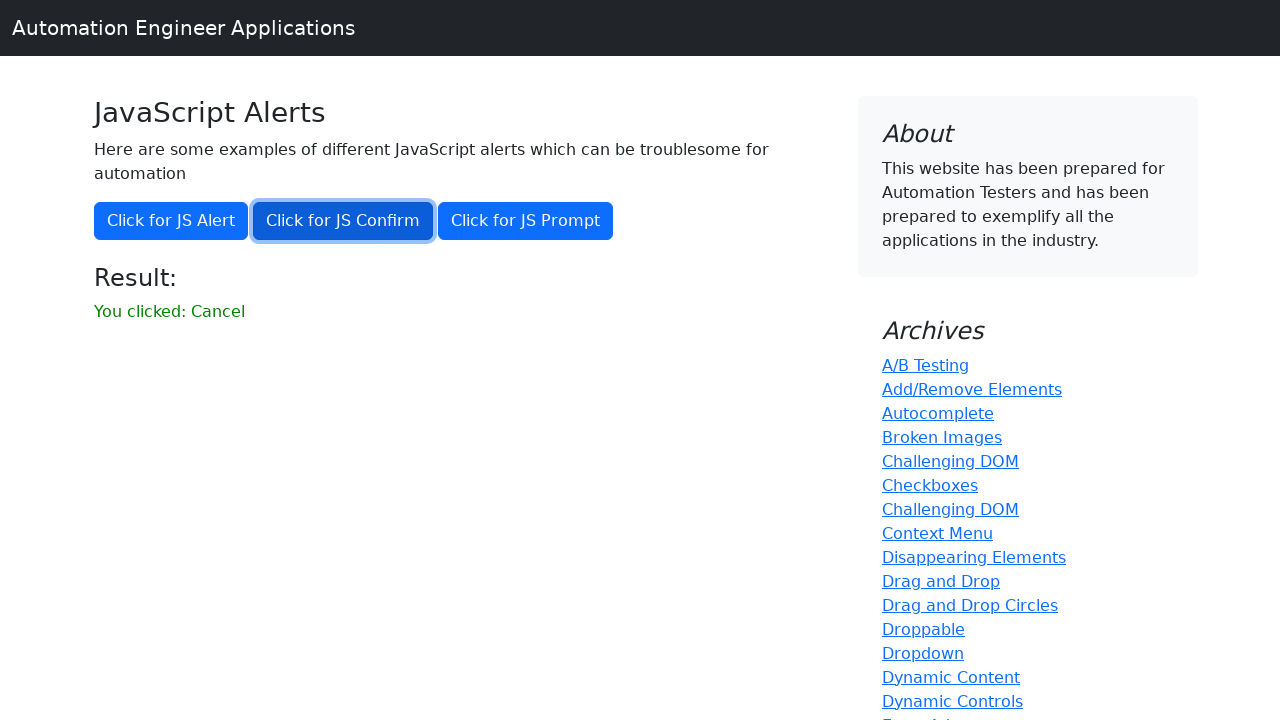

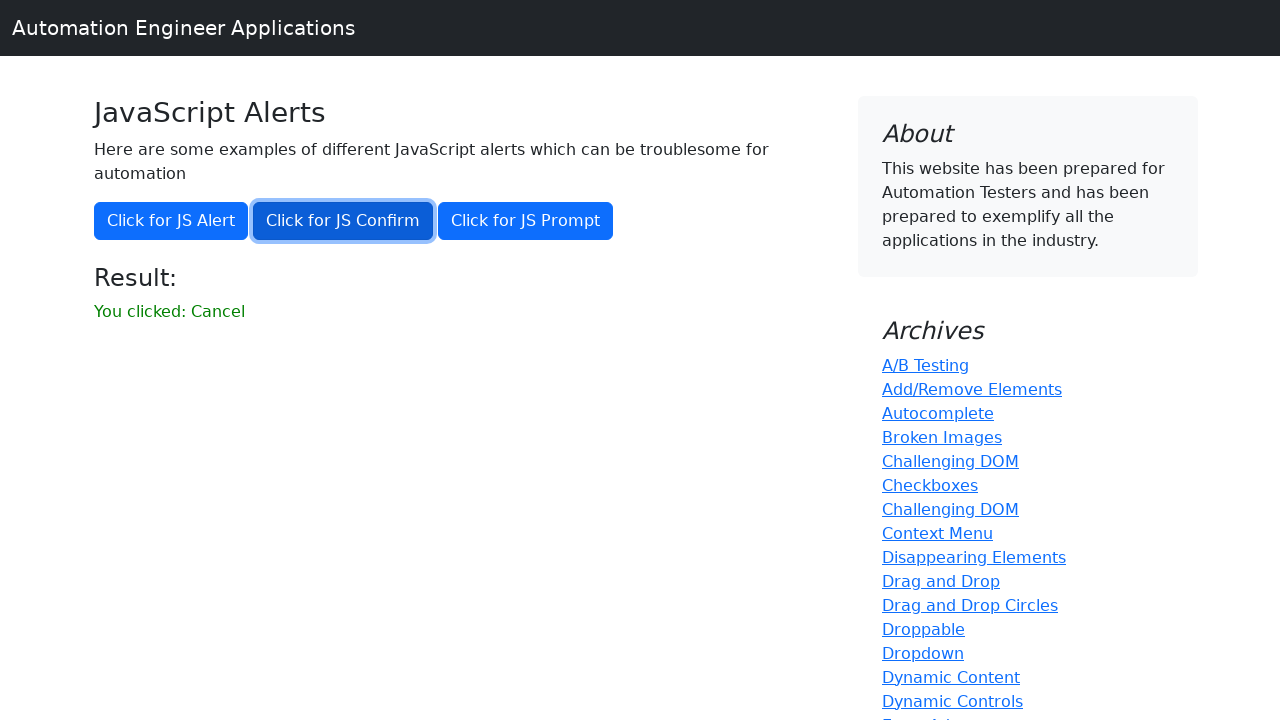